Navigates to the RedBus website and verifies that the page loads by checking for iframe elements on the page.

Starting URL: https://www.redbus.in/

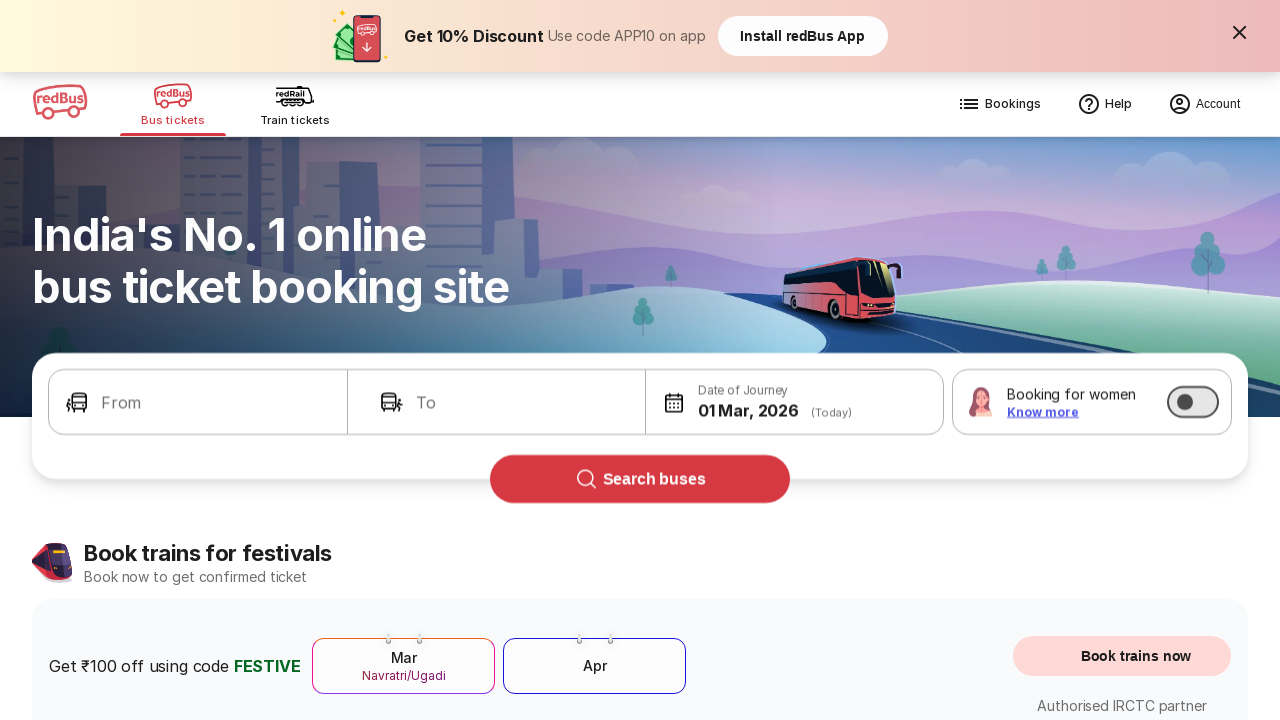

Waited for page to reach domcontentloaded state
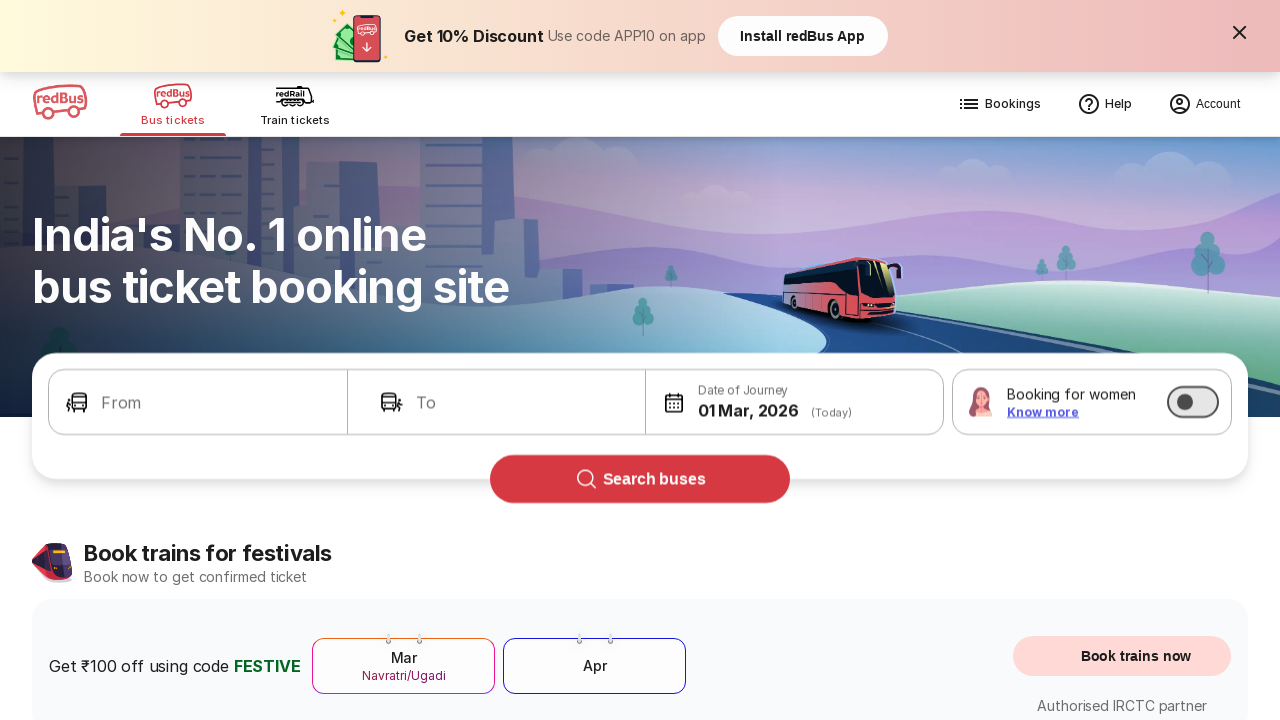

Located all iframe elements on the page
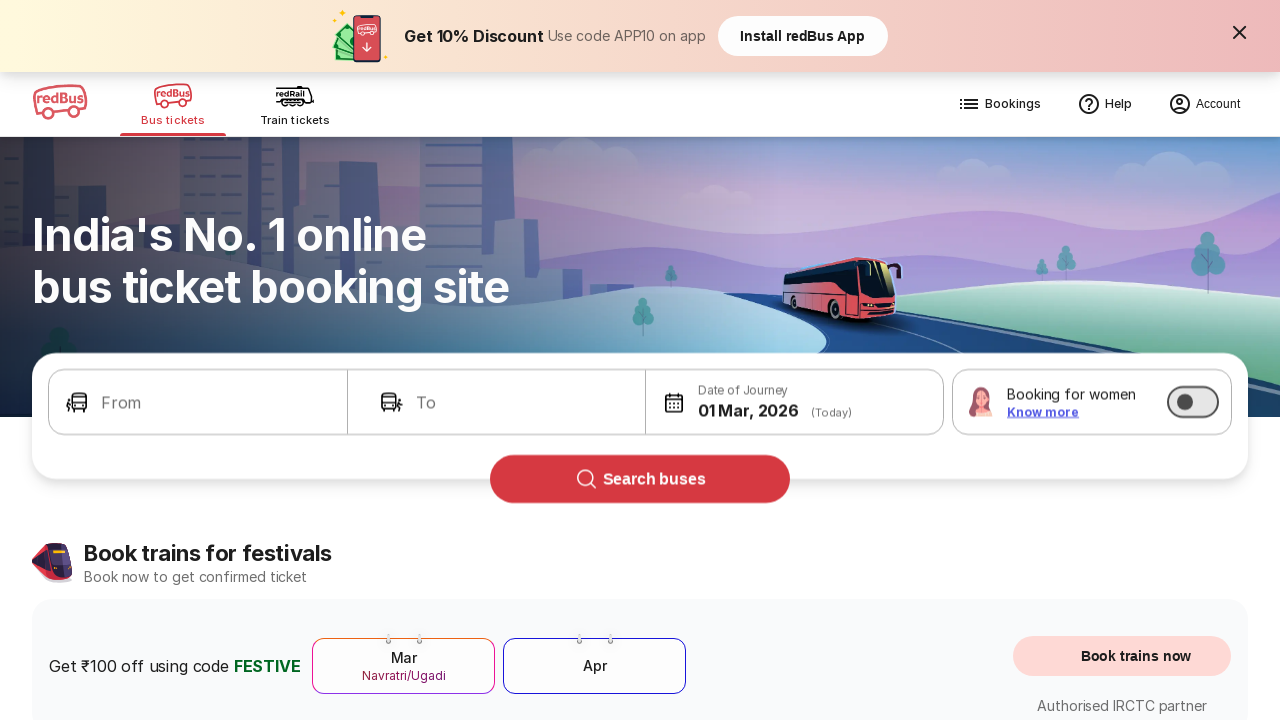

Counted 0 iframe elements on RedBus homepage
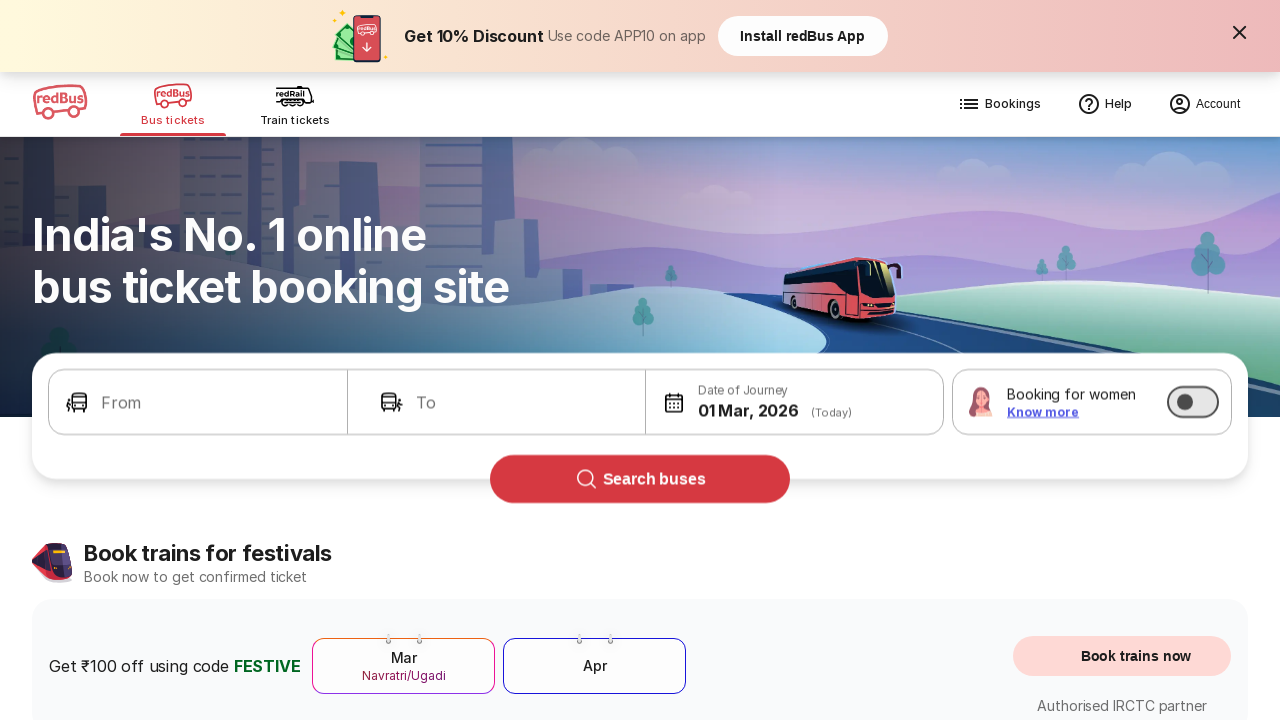

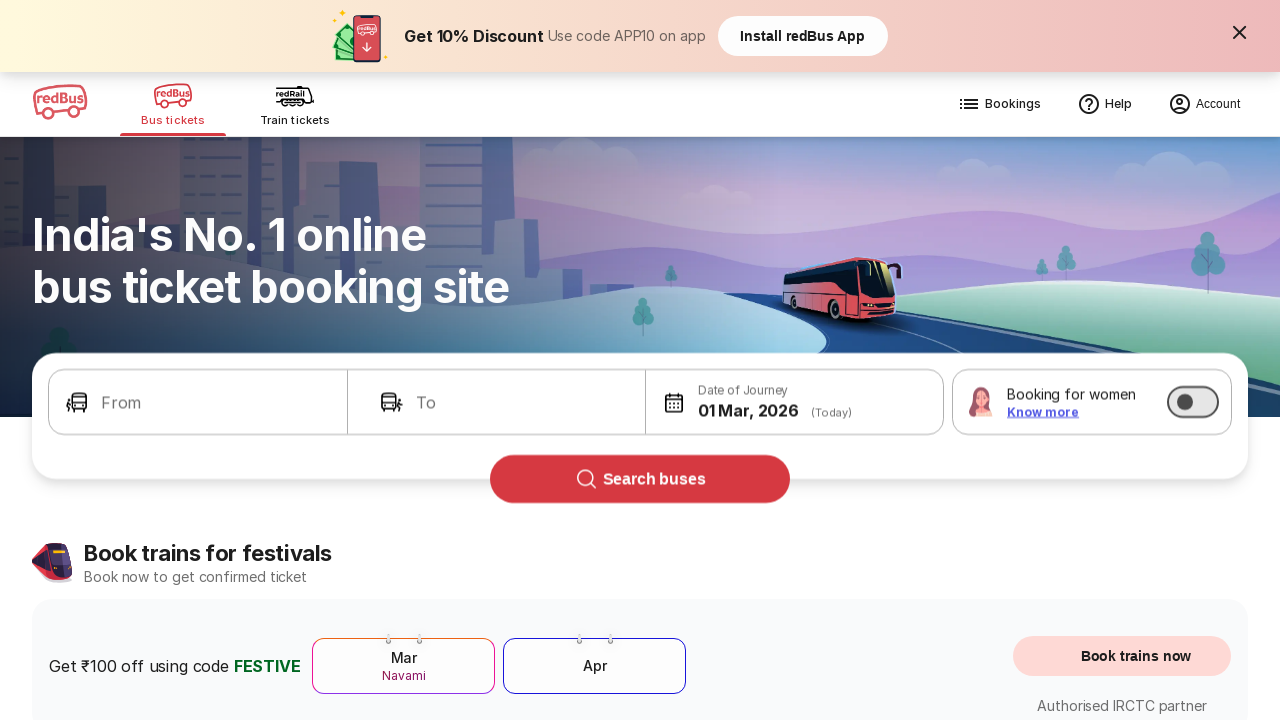